Tests that clicking the Home link from the DemoBlaze landing page navigates to the home page

Starting URL: https://www.demoblaze.com/index.html

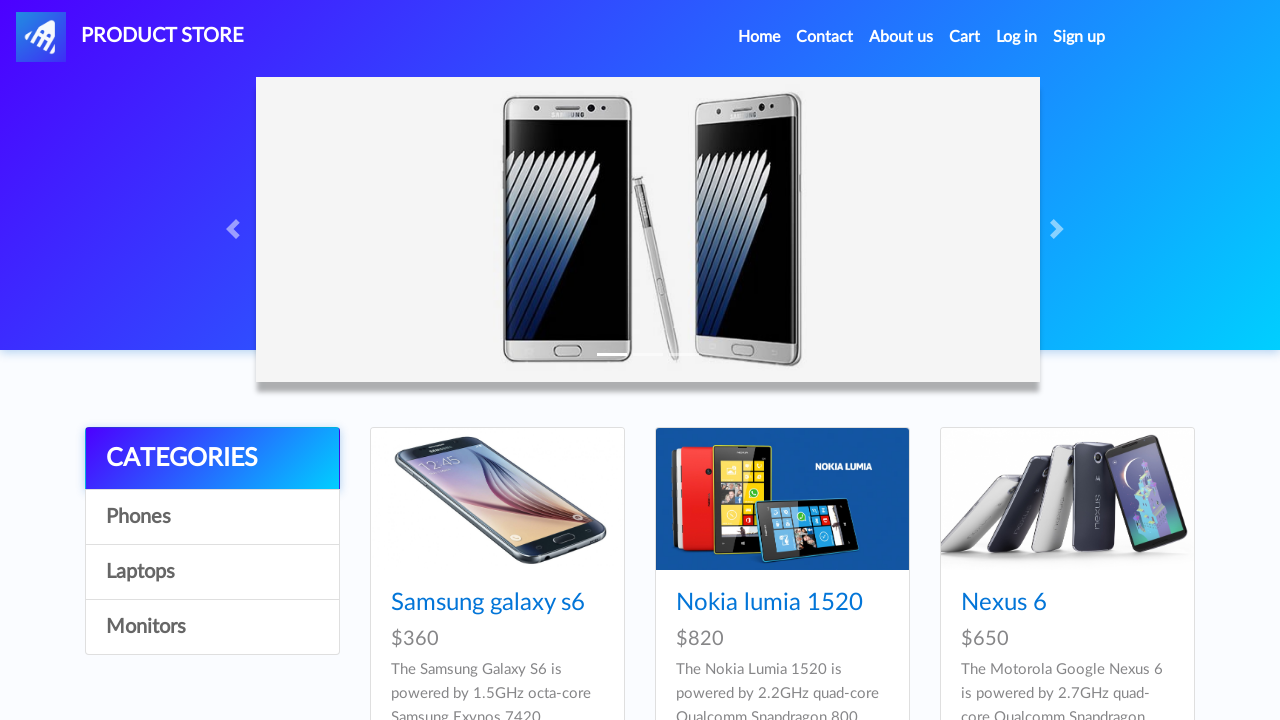

Clicked the Home link at (759, 37) on a:has-text('Home')
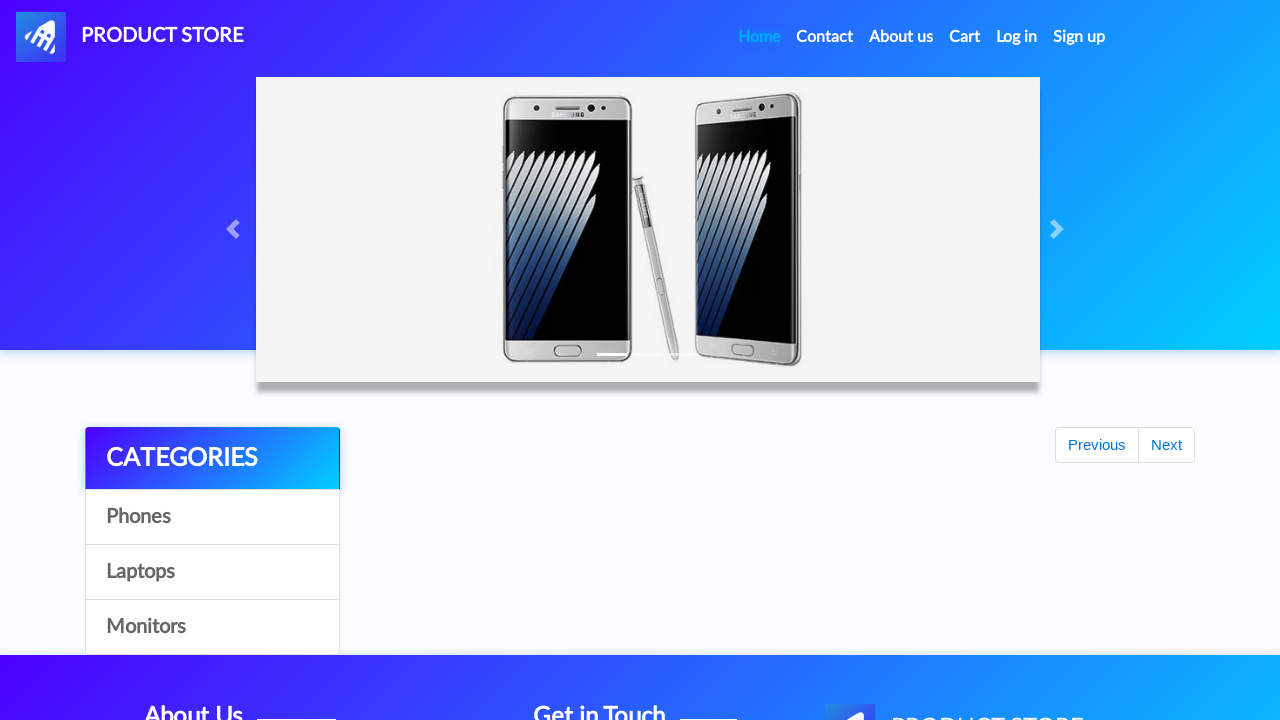

Verified navigation to home page (https://www.demoblaze.com/index.html)
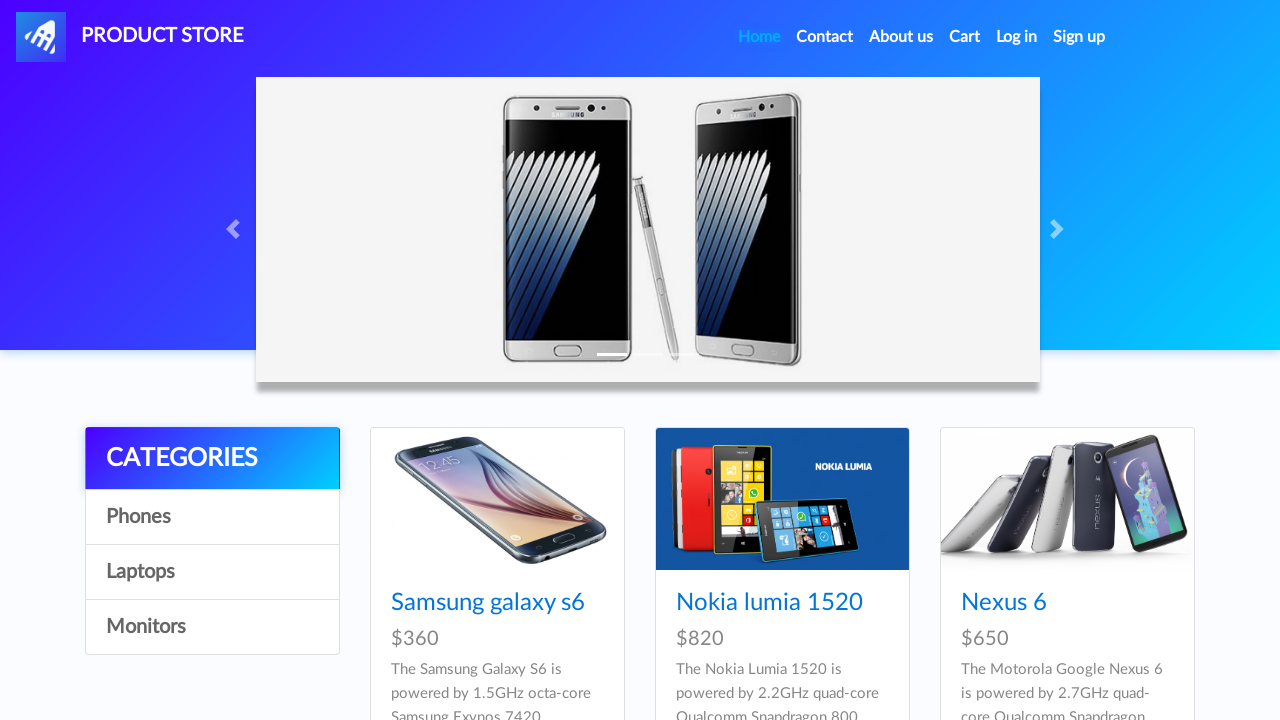

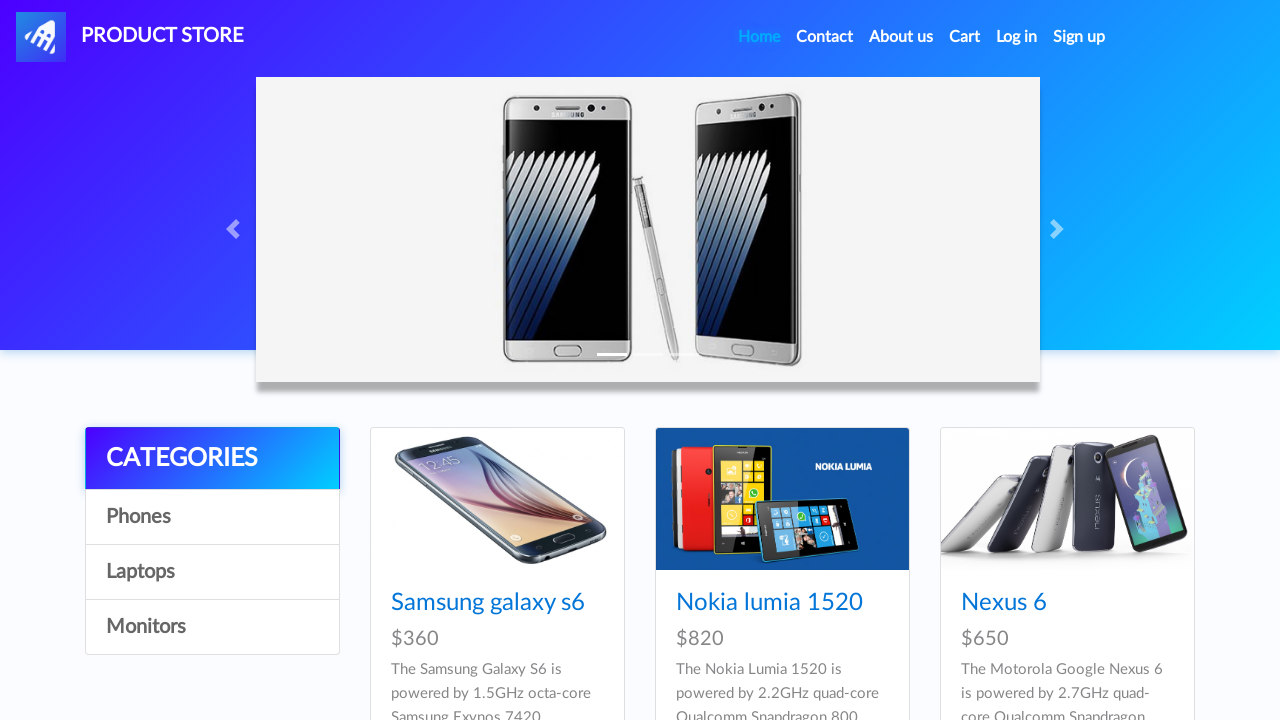